Tests the triangle type calculator by entering equal side lengths and verifying it identifies an equilateral triangle

Starting URL: https://testpages.herokuapp.com/styled/apps/triangle/triangle001.html

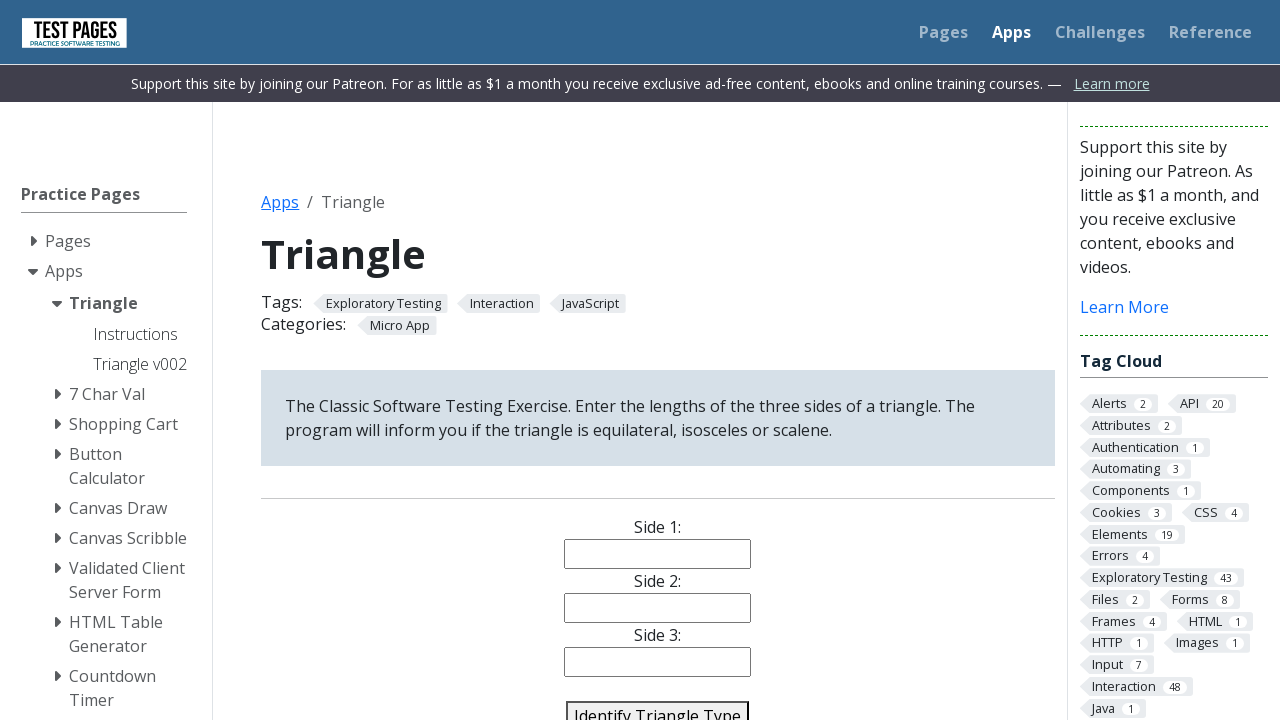

Clicked on side 1 input field at (658, 554) on #side1
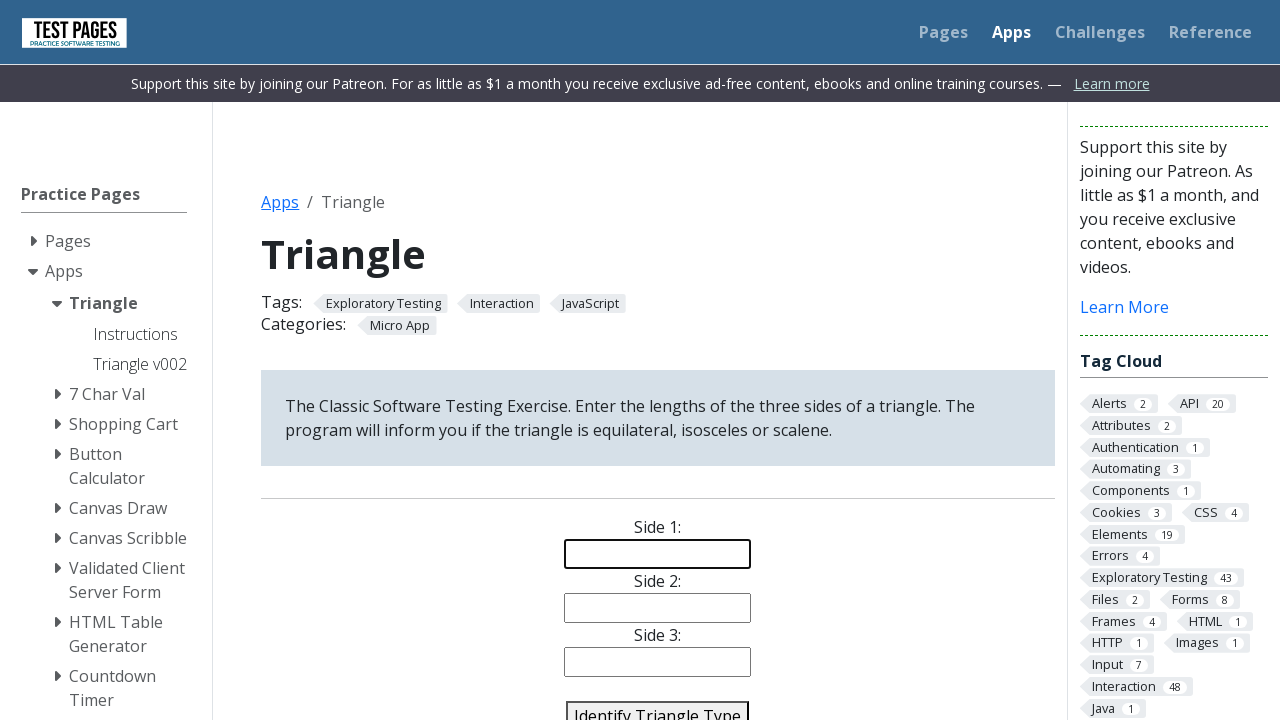

Filled side 1 with value '5' on #side1
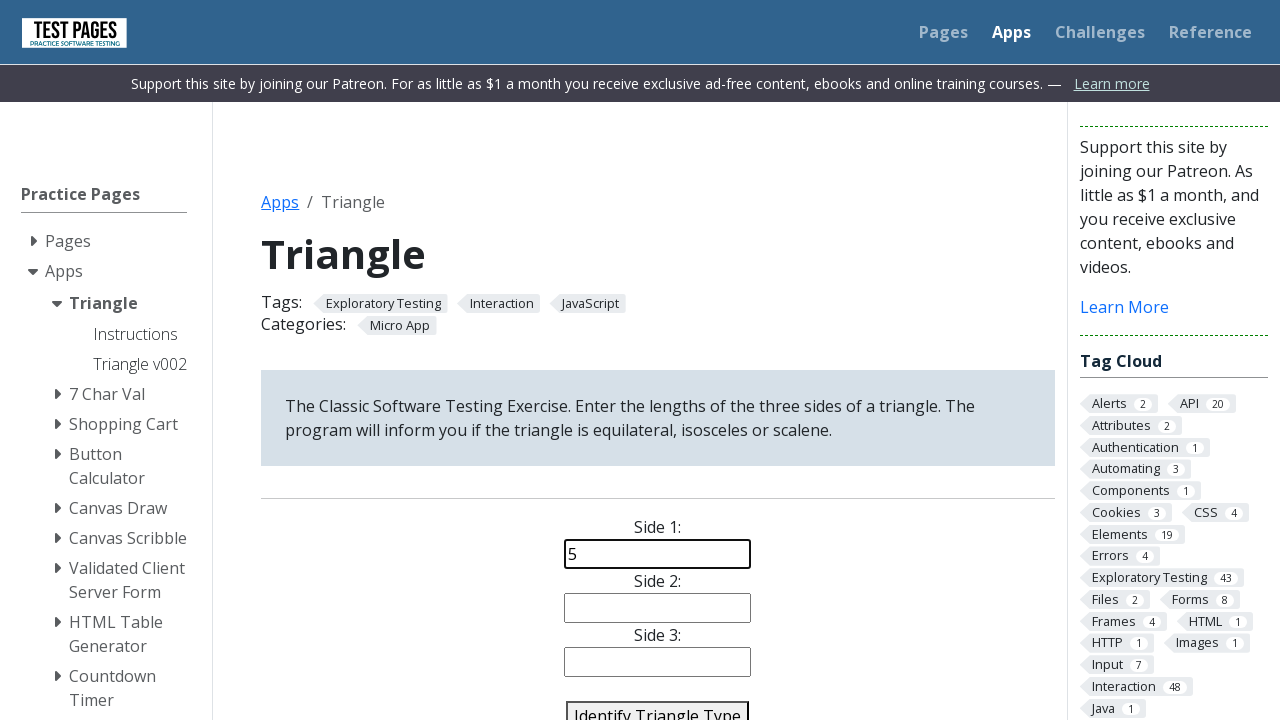

Clicked on side 2 input field at (658, 608) on #side2
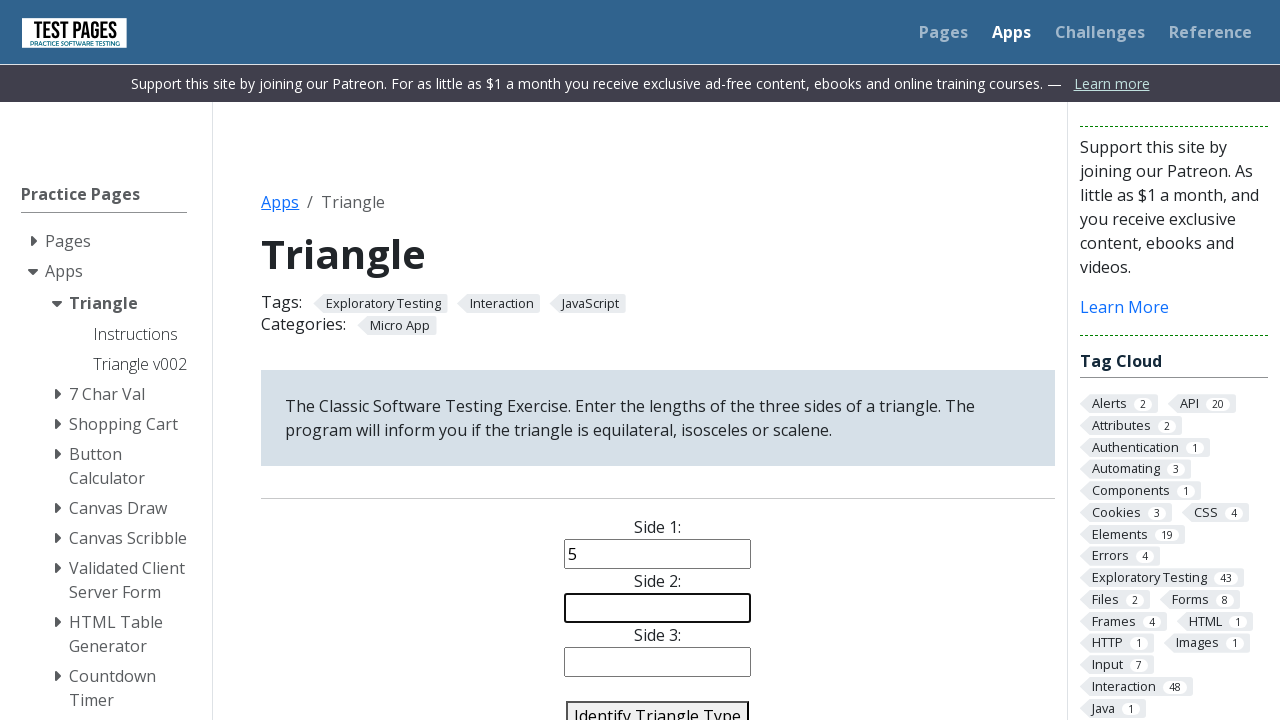

Filled side 2 with value '5' on #side2
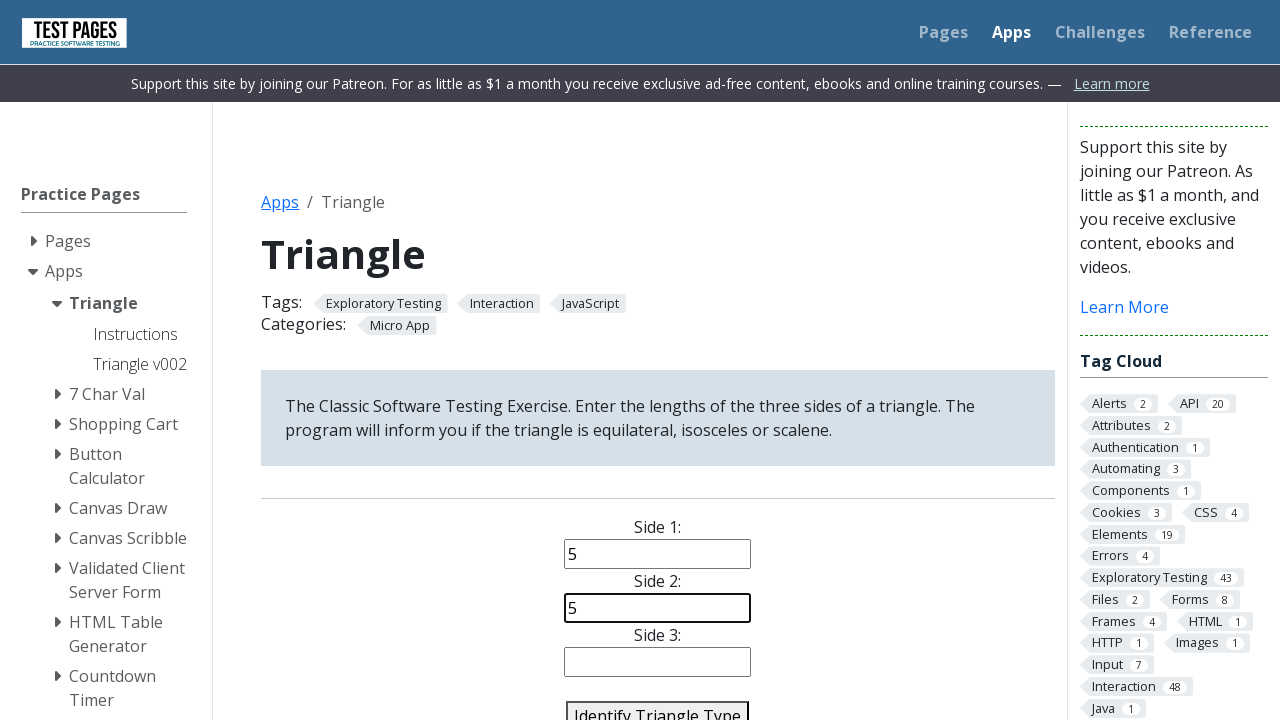

Clicked on side 3 input field at (658, 662) on #side3
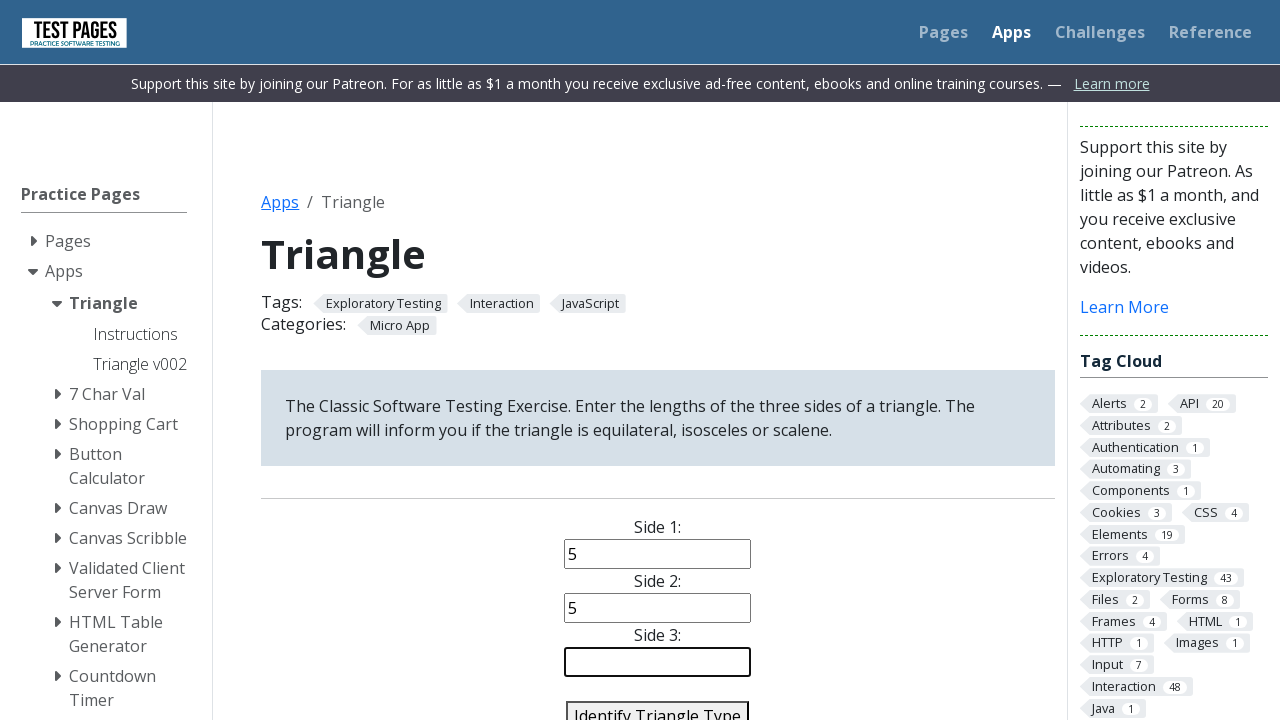

Filled side 3 with value '5' on #side3
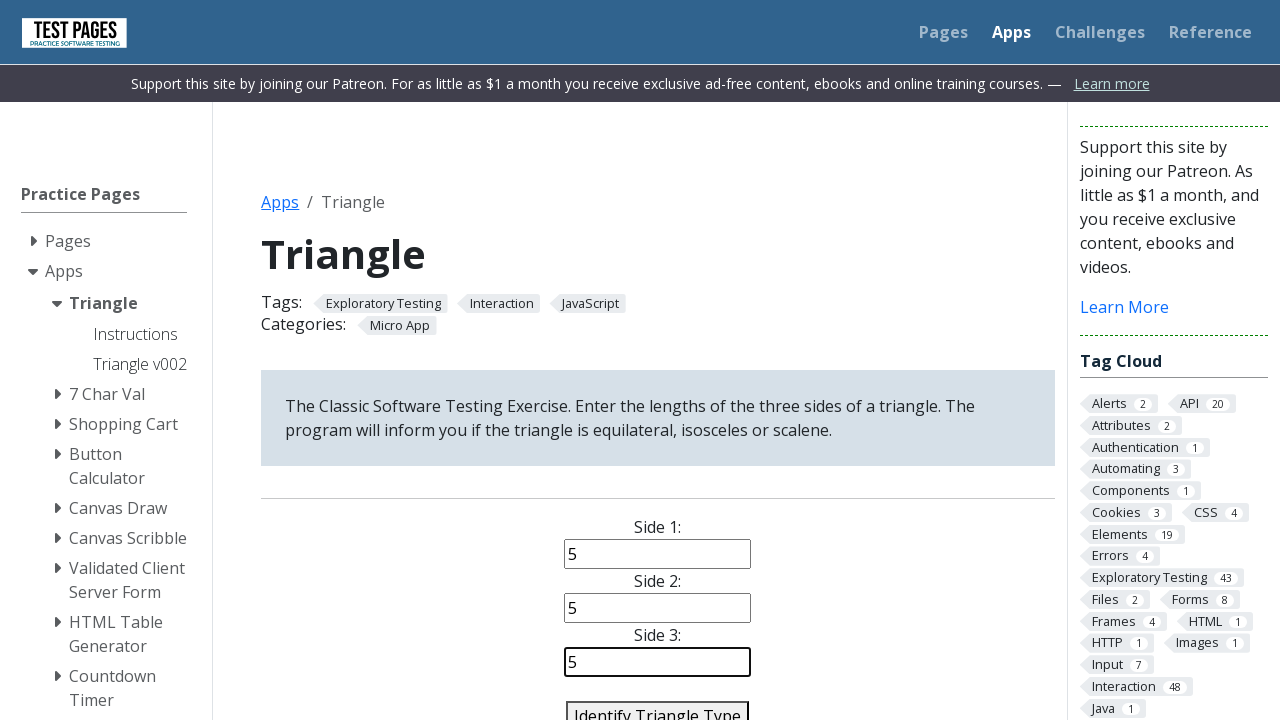

Pressed Enter on identify triangle button on #identify-triangle-action
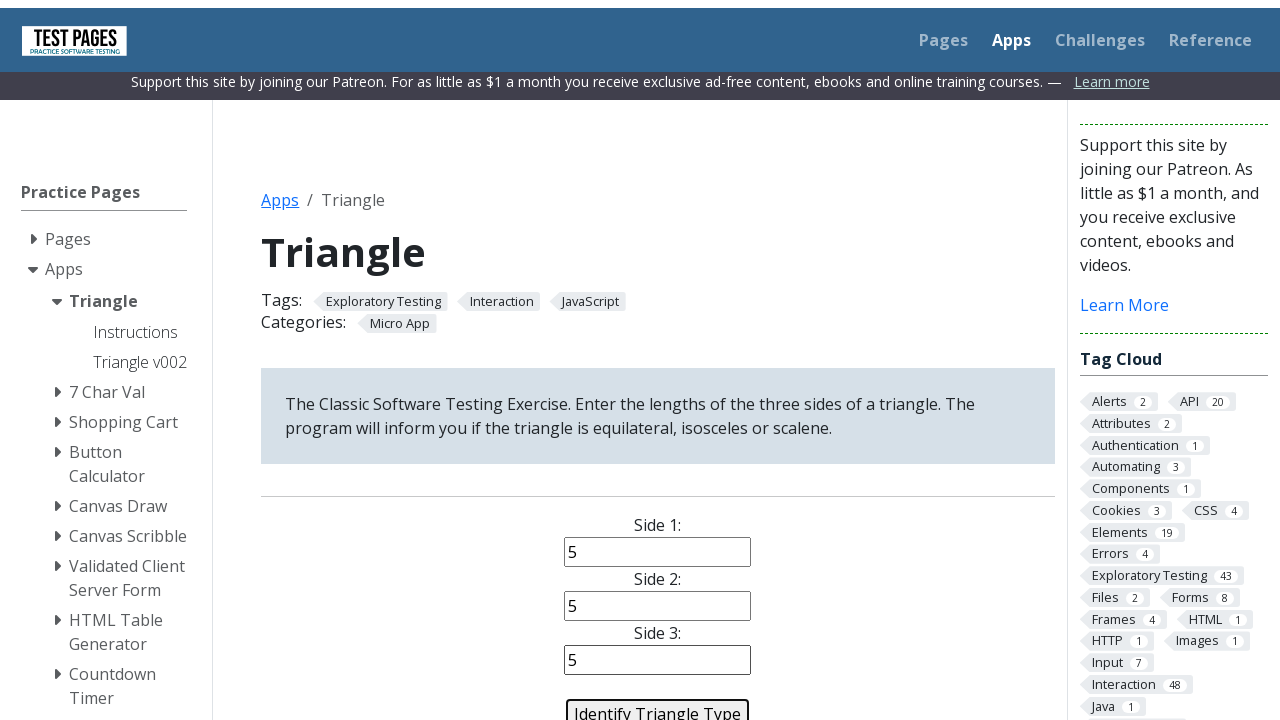

Located triangle type result element
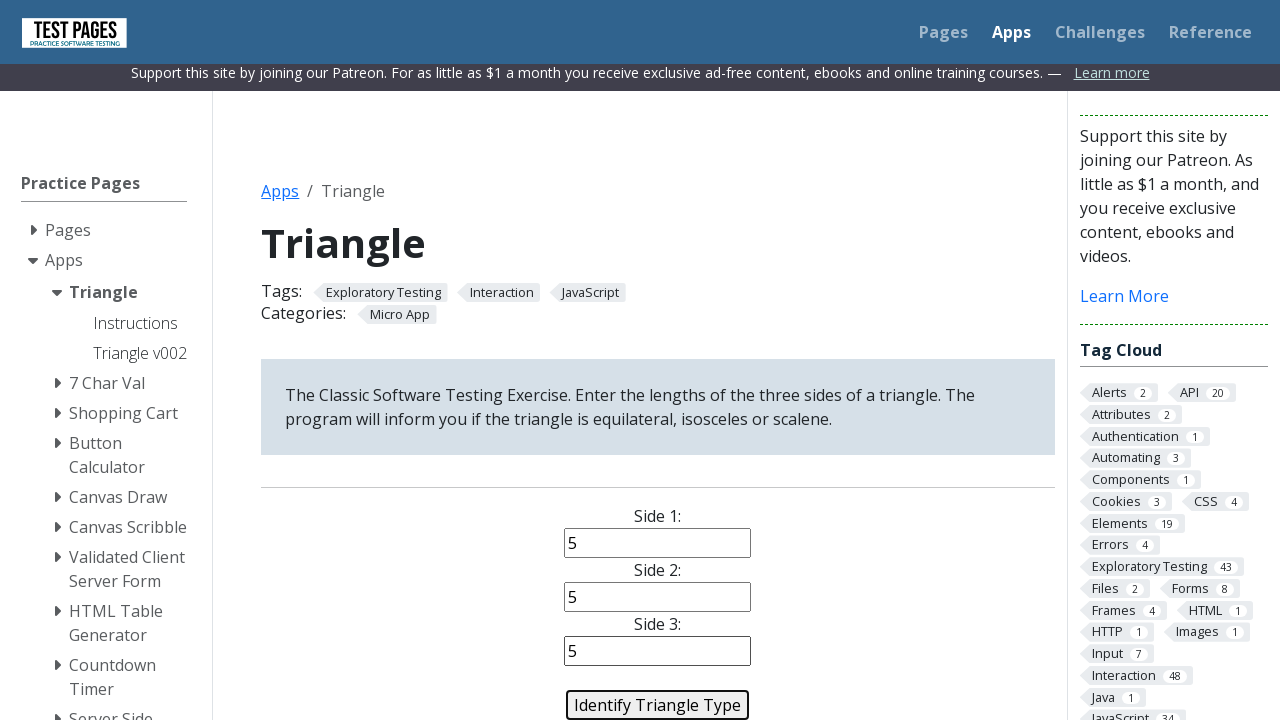

Verified triangle type is 'Equilateral'
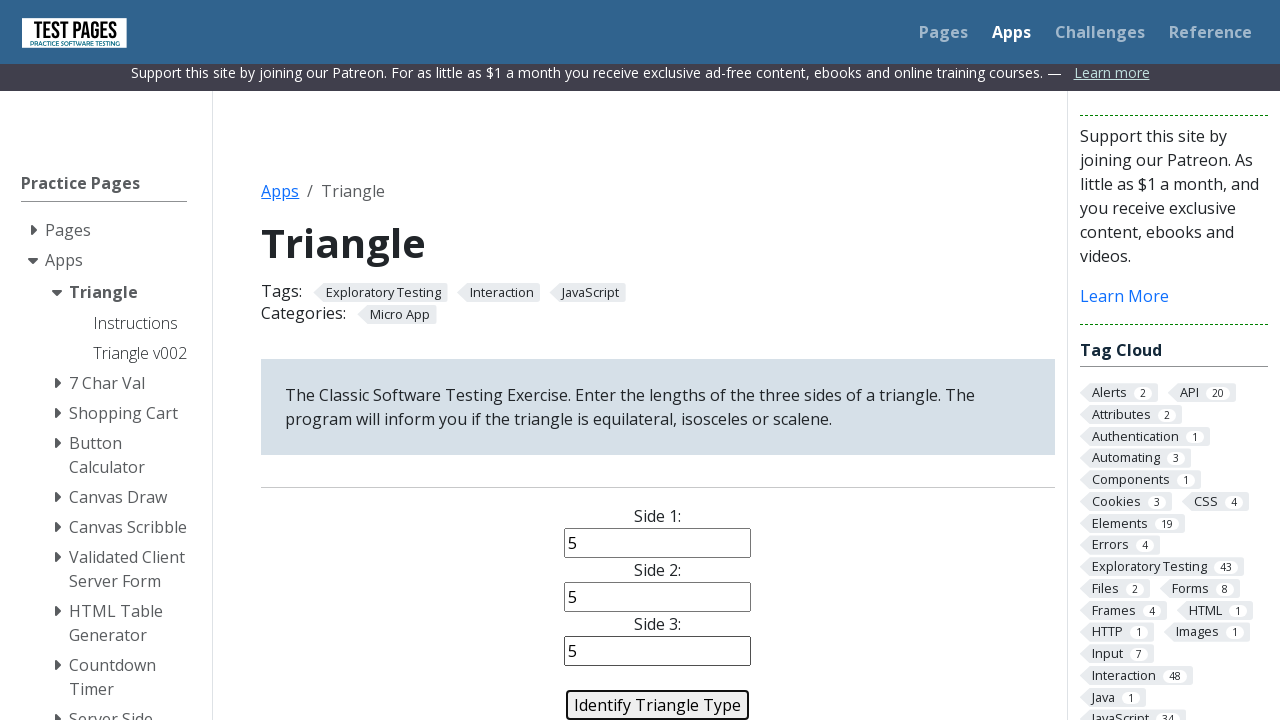

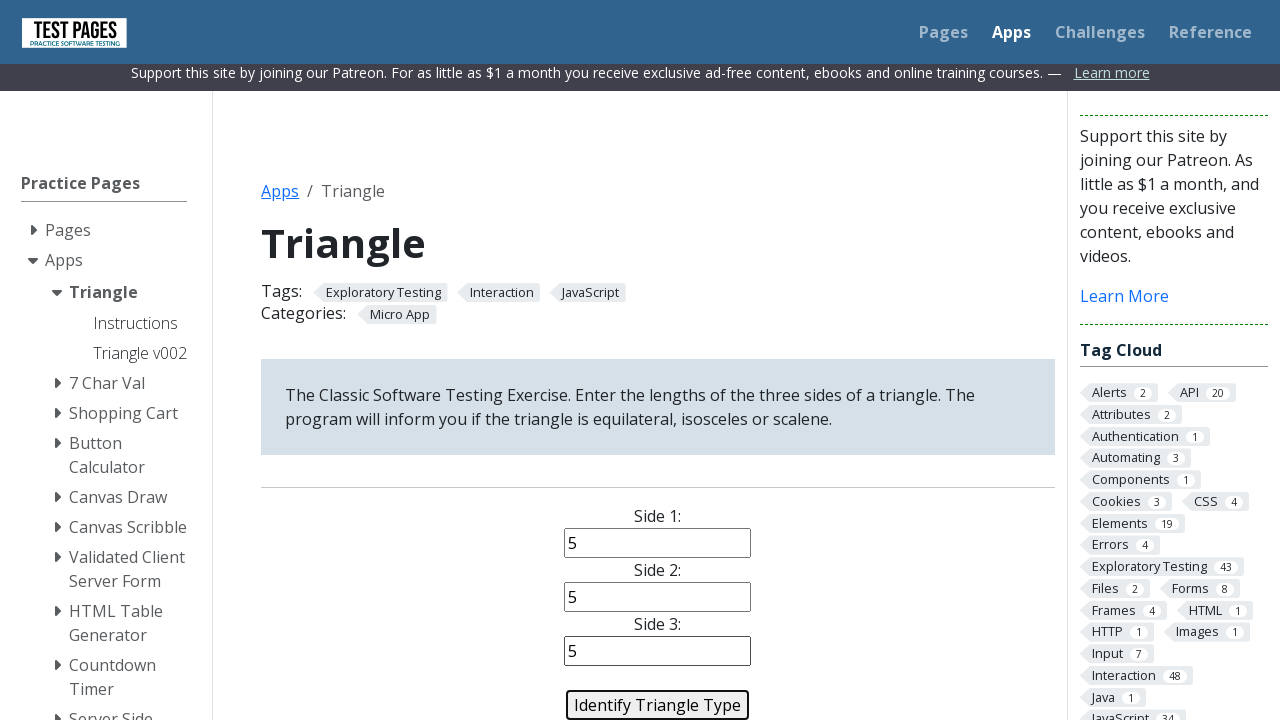